Tests keyboard input functionality on Daraz search box by typing text with SHIFT key modifier and pressing Enter to submit

Starting URL: https://www.daraz.com.bd/

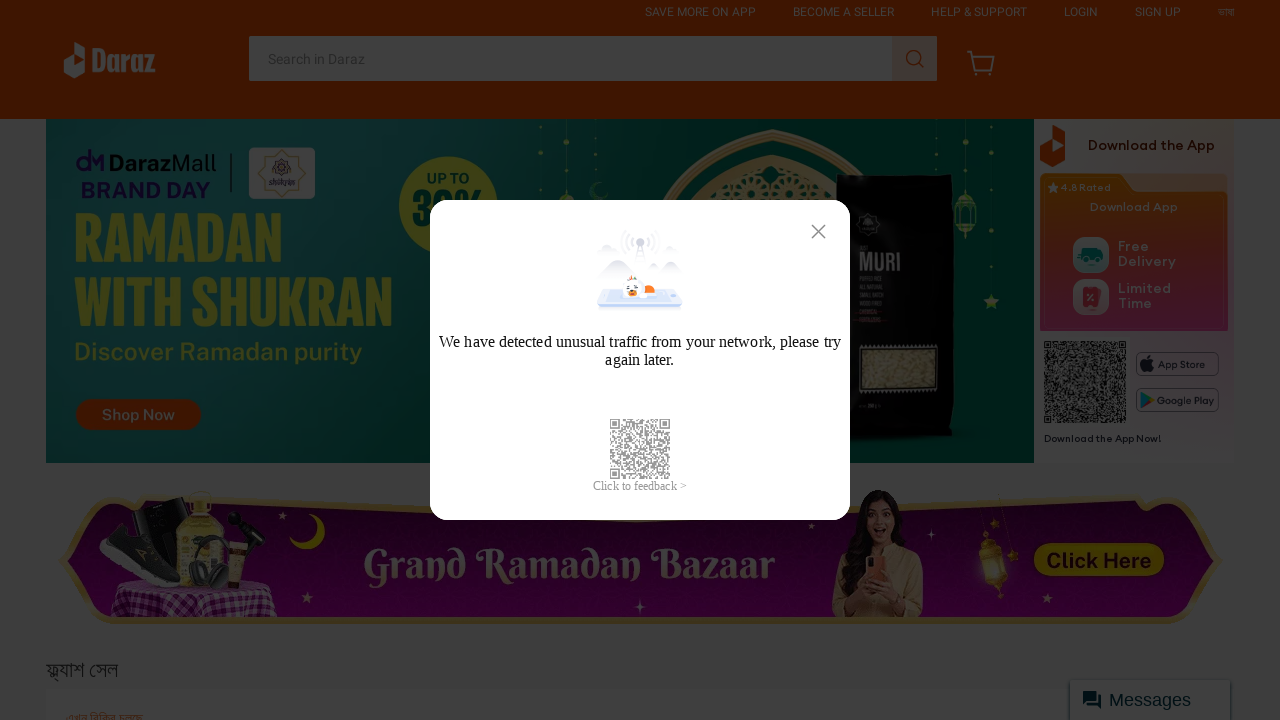

Pressed Shift+Z in search box on input#q
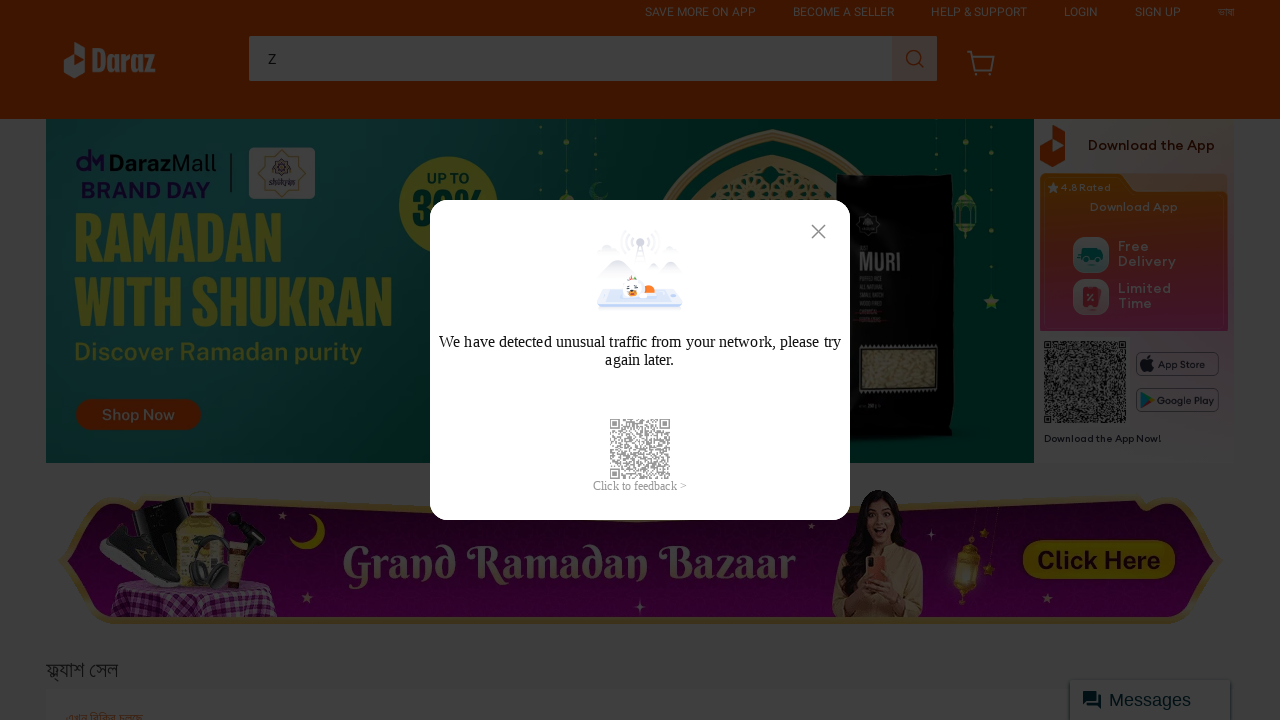

Pressed Shift+B in search box on input#q
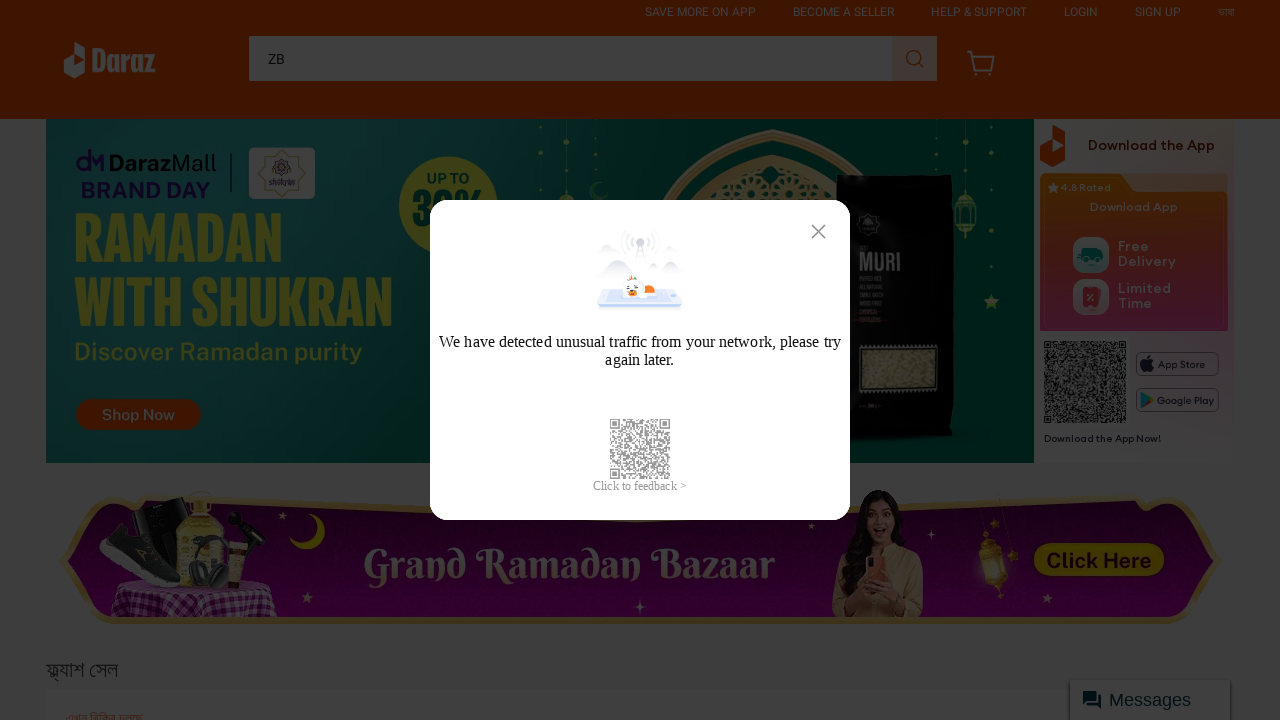

Pressed Shift+R in search box on input#q
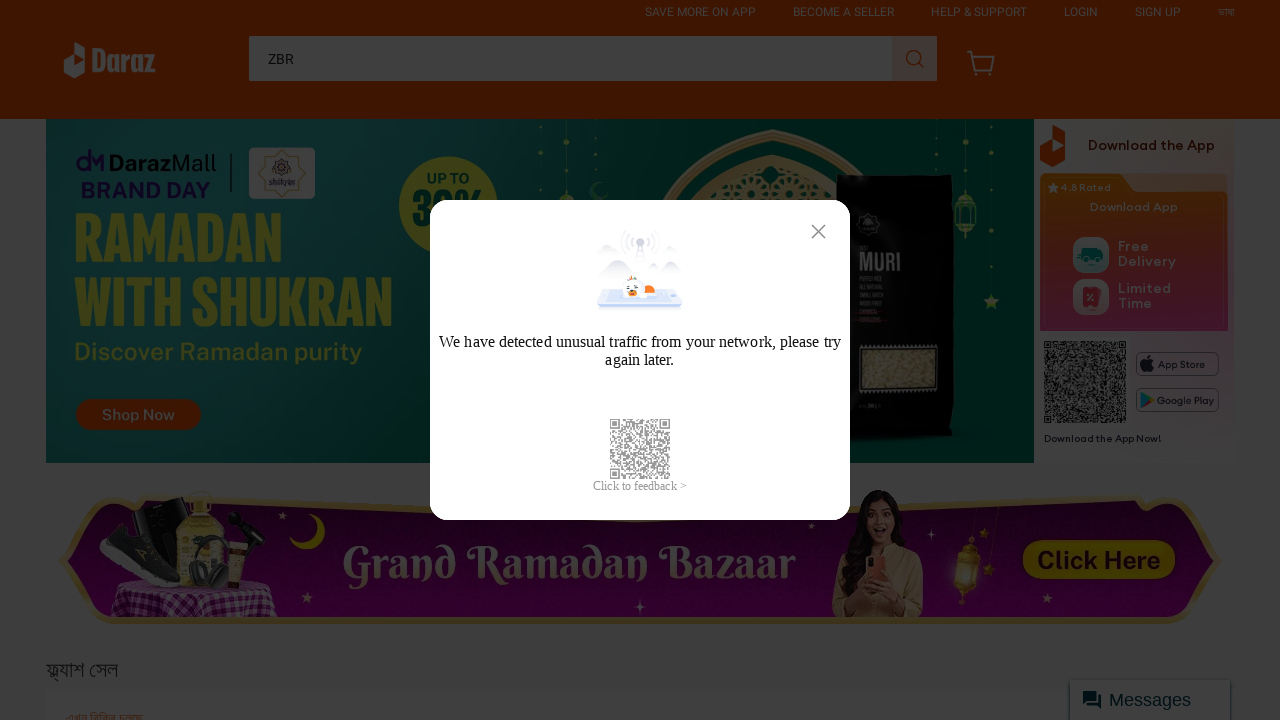

Pressed Shift+A in search box on input#q
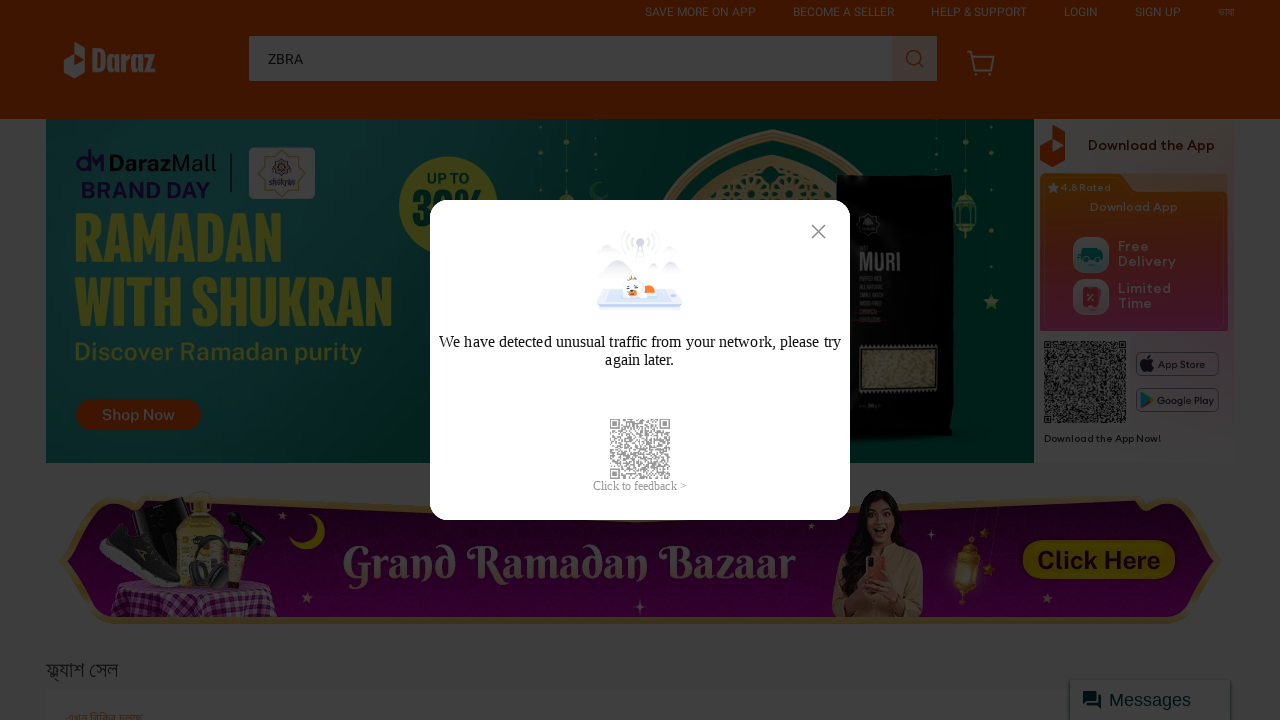

Pressed Shift+S in search box on input#q
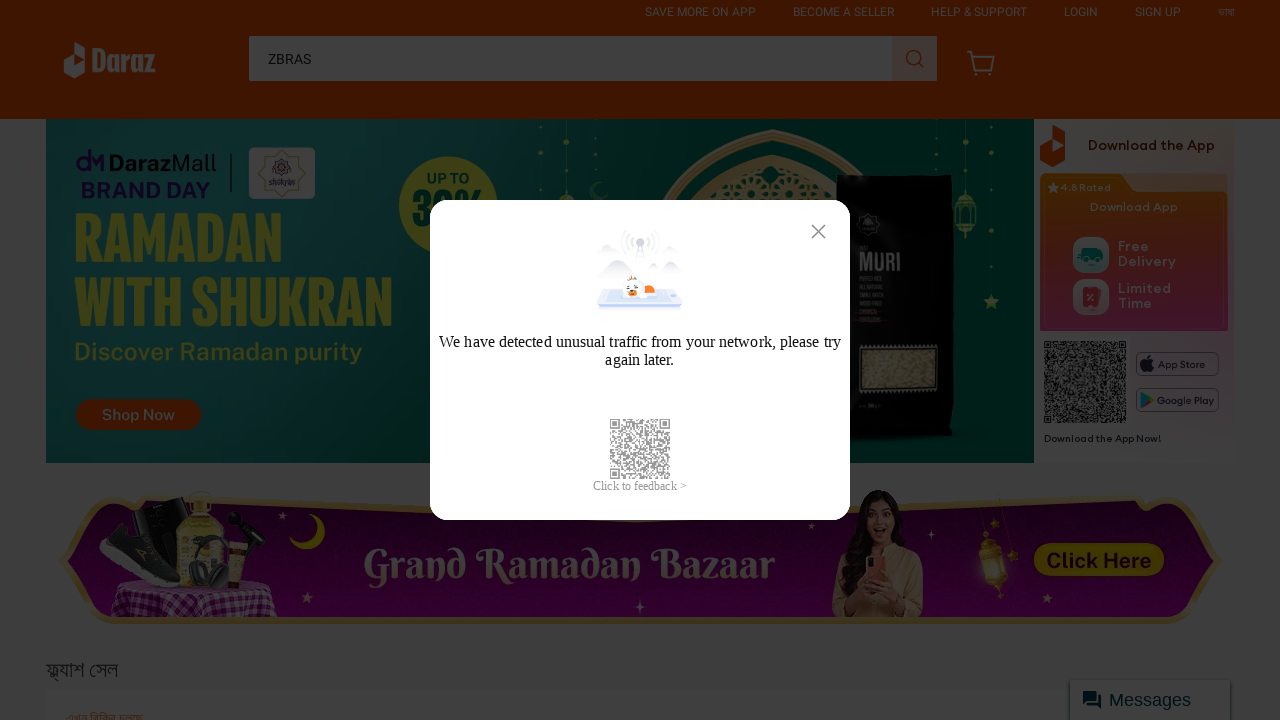

Pressed Shift+D in search box on input#q
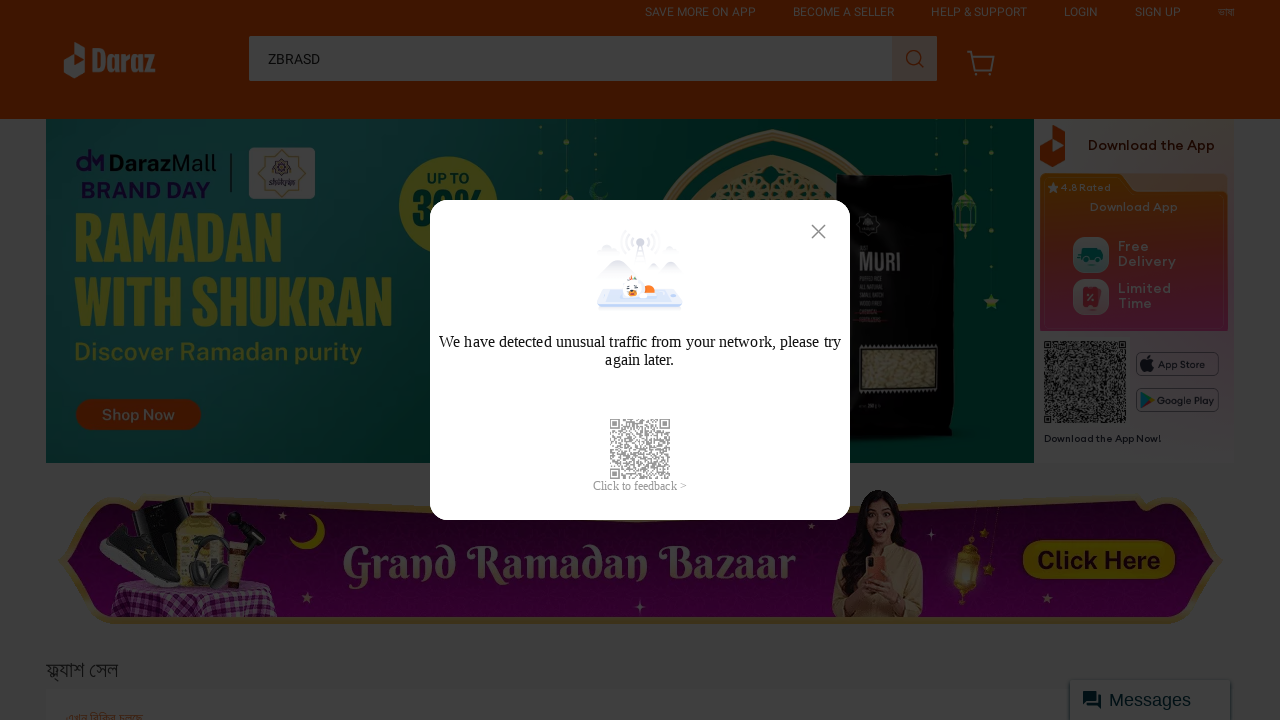

Pressed Enter to submit search query 'ZBRASد' on Daraz search box on input#q
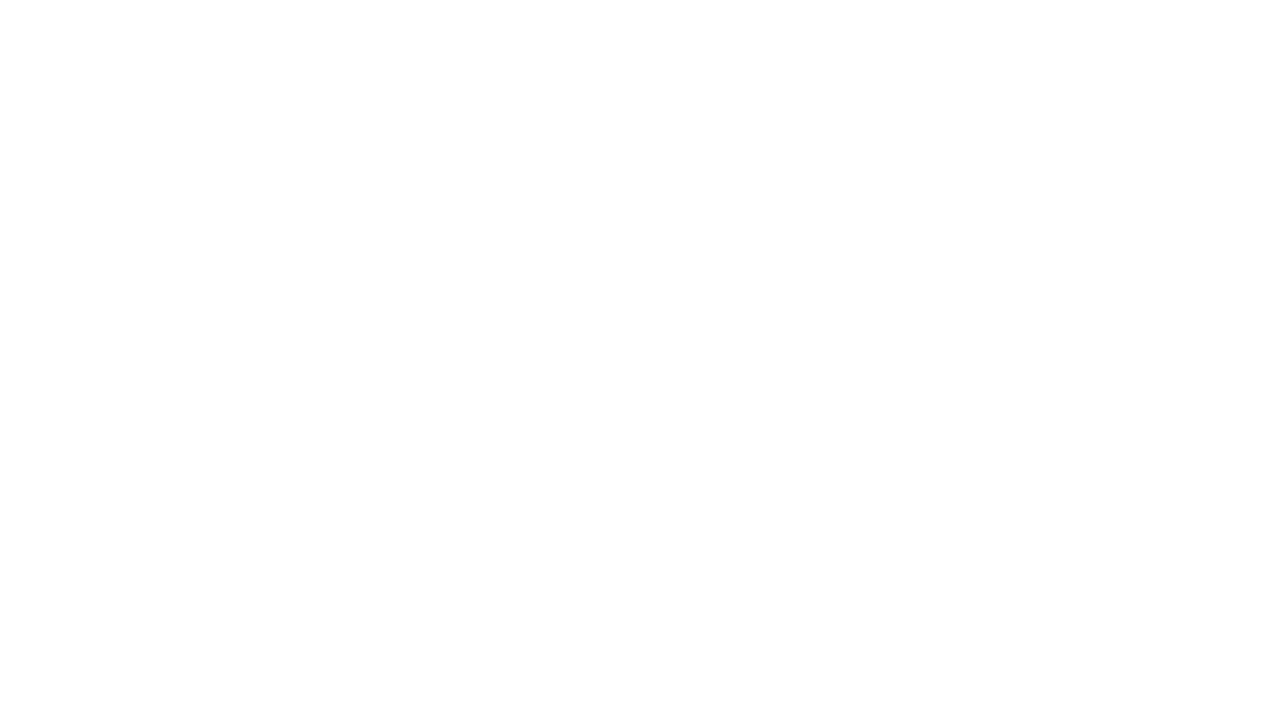

Search results loaded successfully
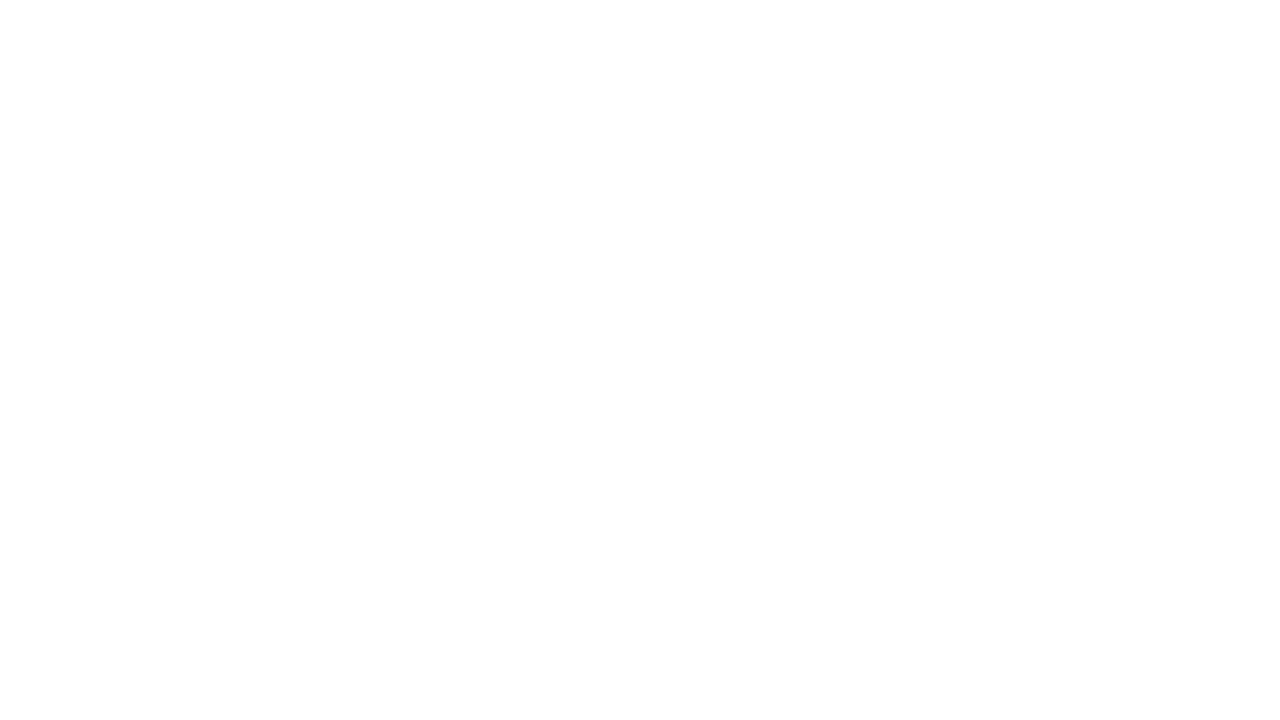

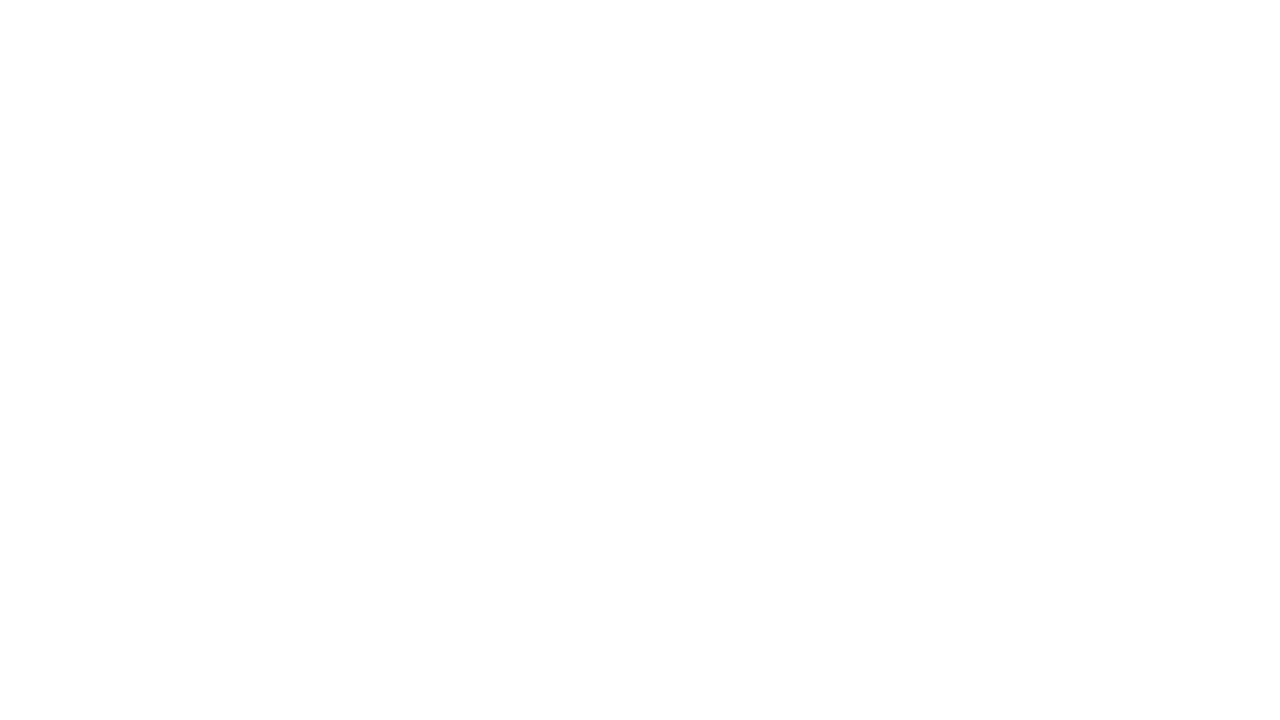